Tests dropdown selection functionality by selecting an option from a car dropdown menu using index-based selection (selects the 3rd option, index 2)

Starting URL: https://selectorshub.com/xpath-practice-page/

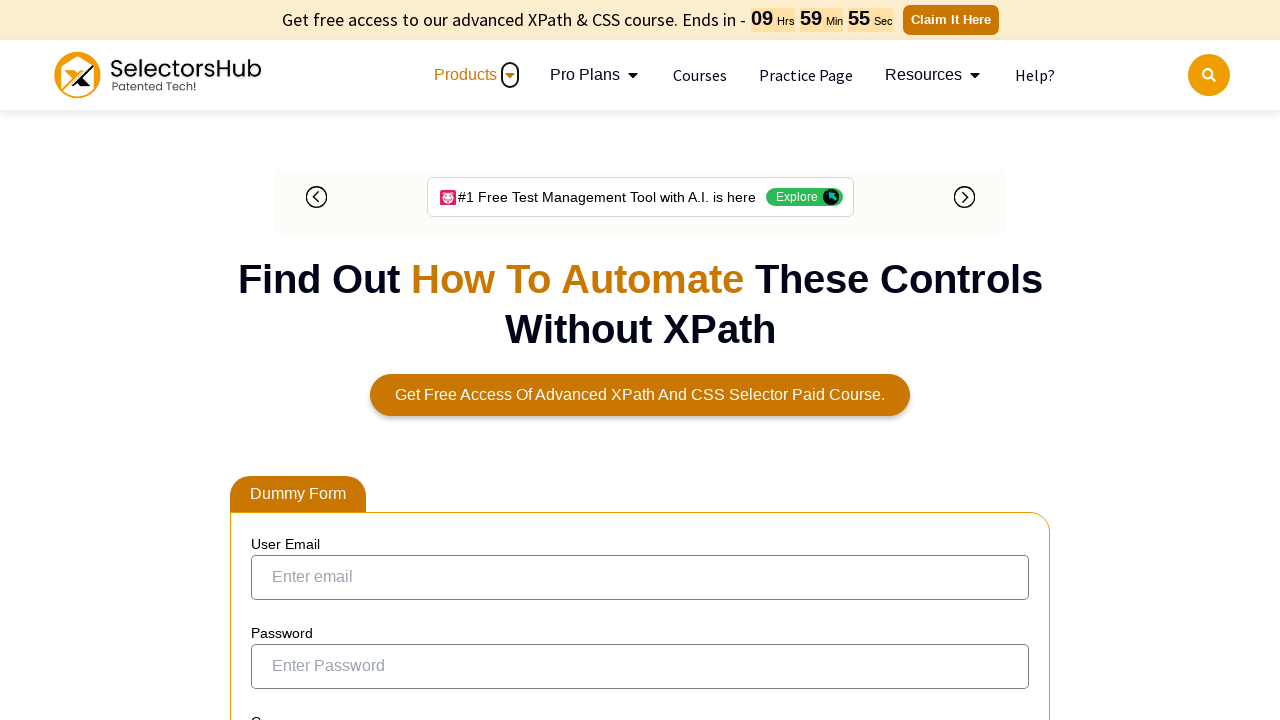

Selected the 3rd option (index 2) from the cars dropdown menu on #cars
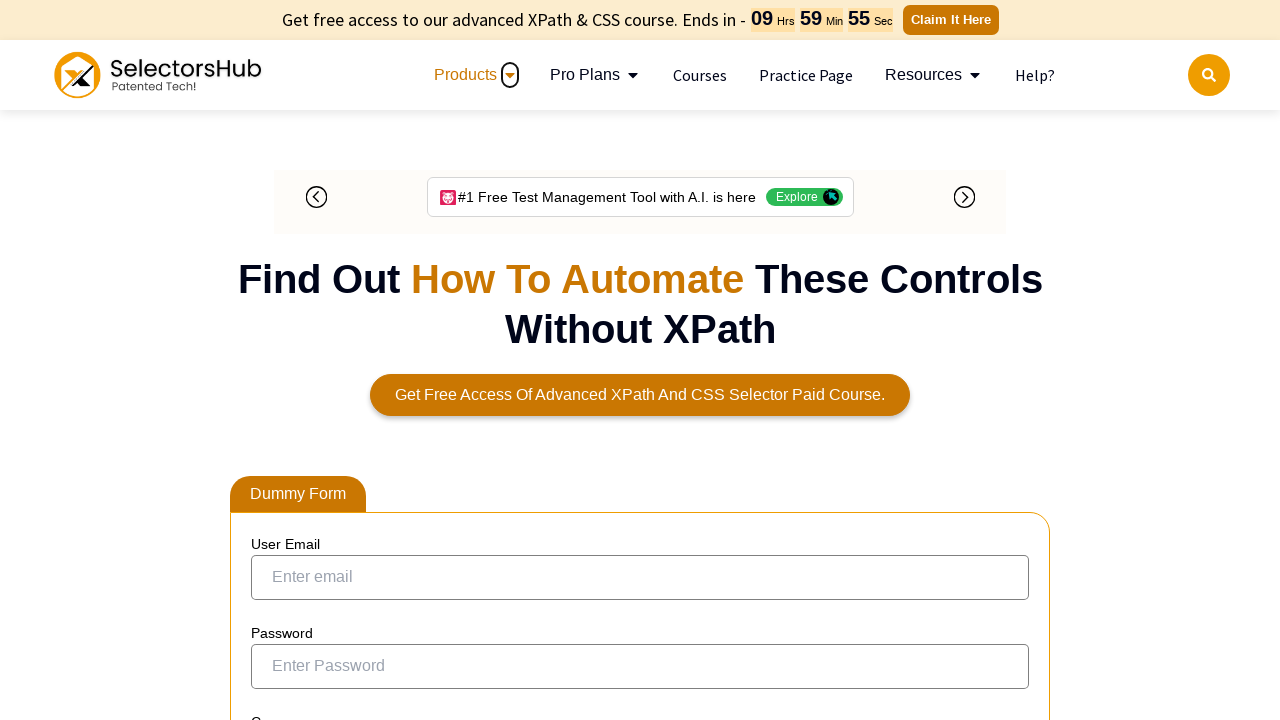

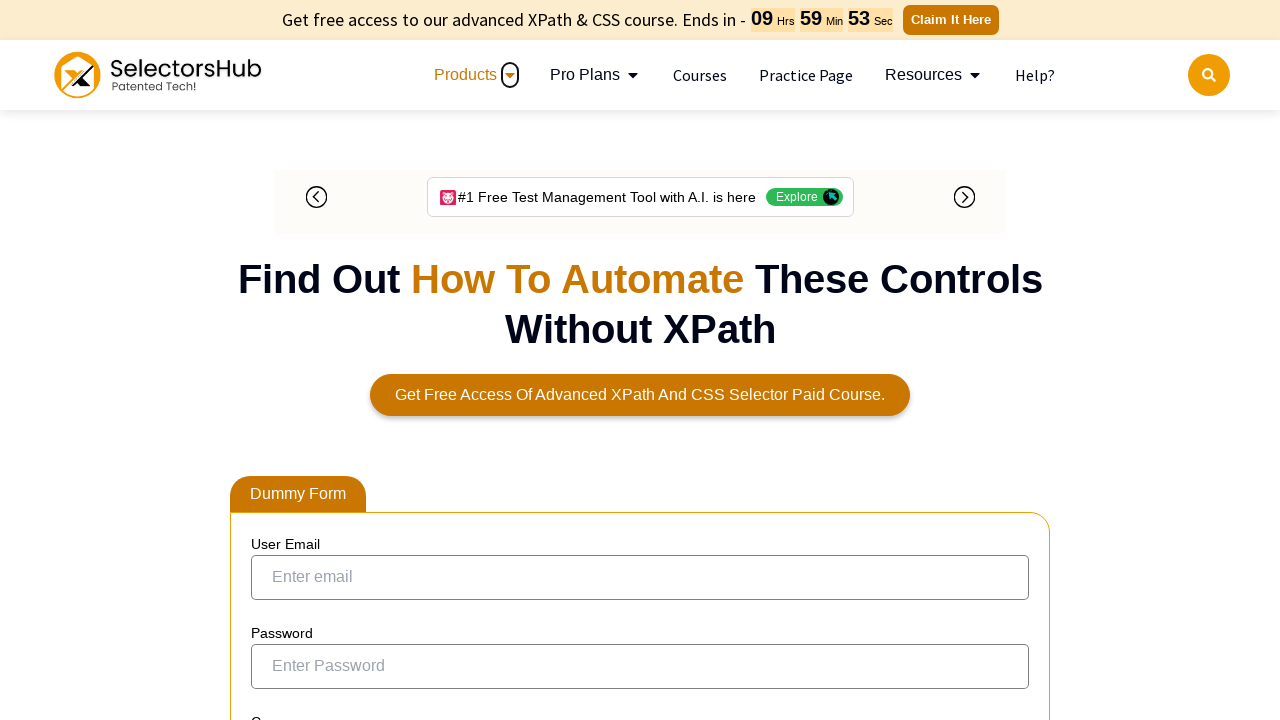